Tests clearing the complete state of all items by checking then unchecking the toggle all checkbox

Starting URL: https://demo.playwright.dev/todomvc

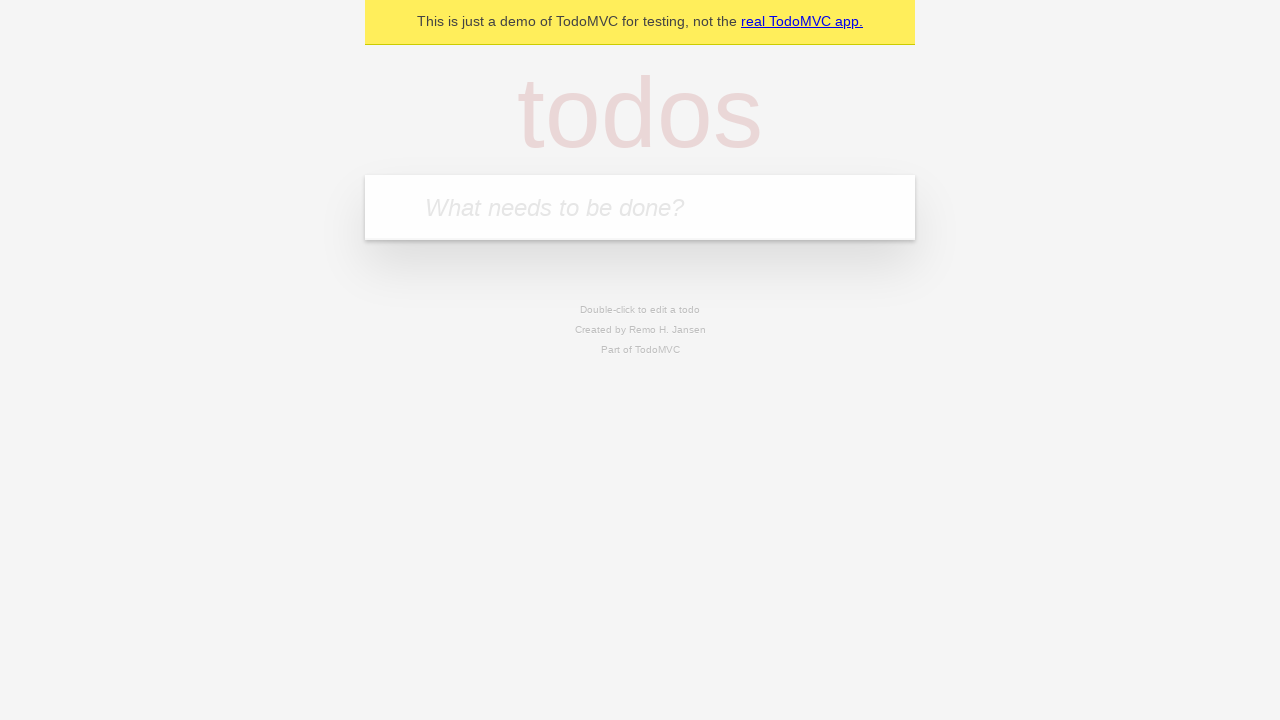

Filled todo input with 'buy some cheese' on internal:attr=[placeholder="What needs to be done?"i]
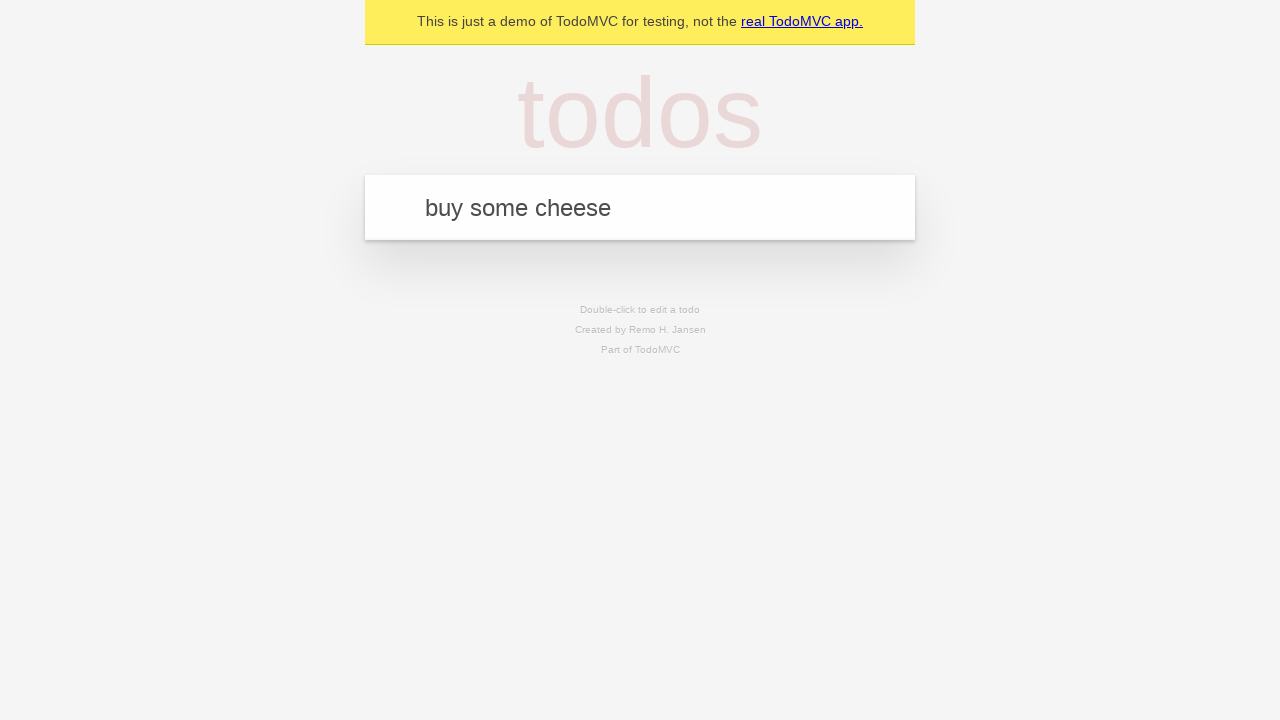

Pressed Enter to add first todo on internal:attr=[placeholder="What needs to be done?"i]
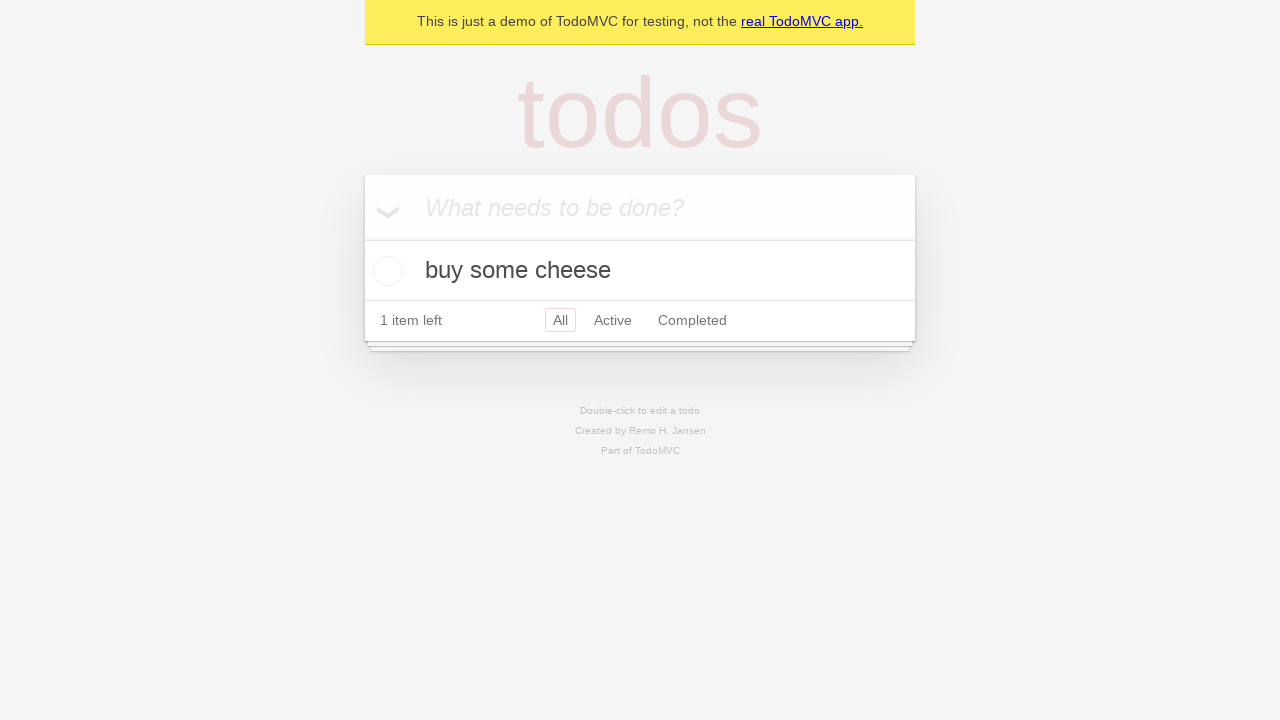

Filled todo input with 'feed the cat' on internal:attr=[placeholder="What needs to be done?"i]
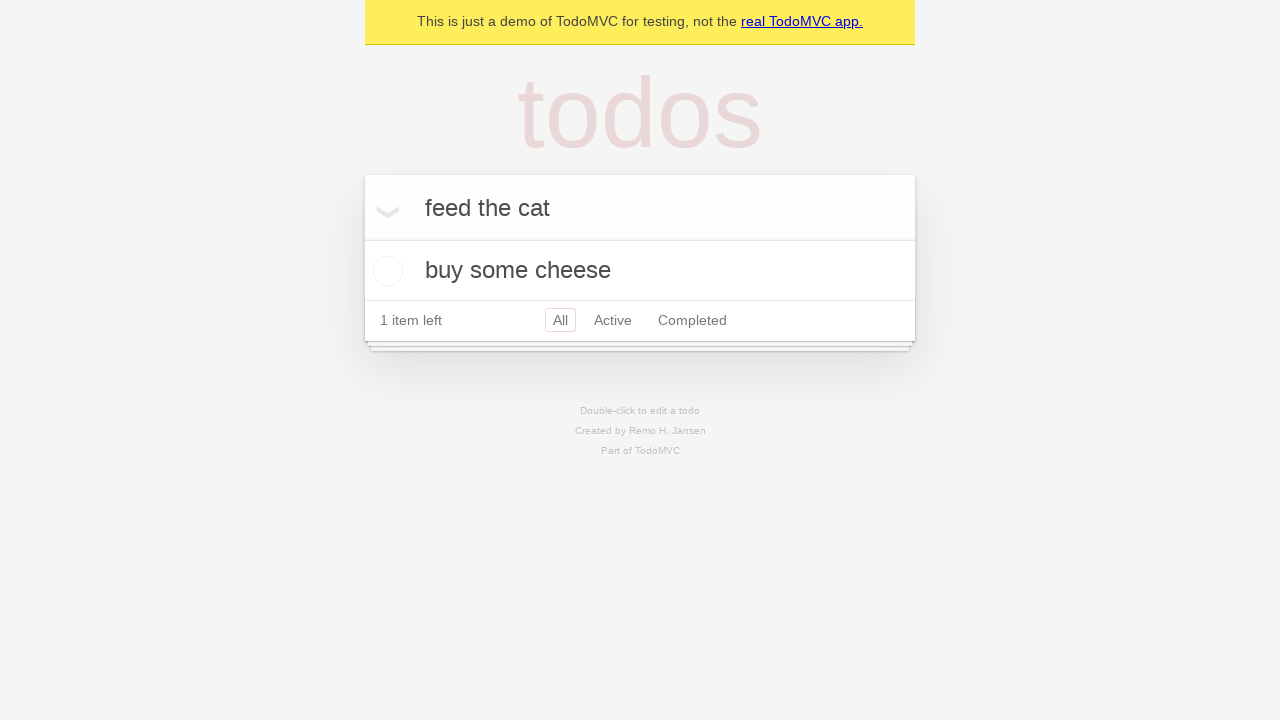

Pressed Enter to add second todo on internal:attr=[placeholder="What needs to be done?"i]
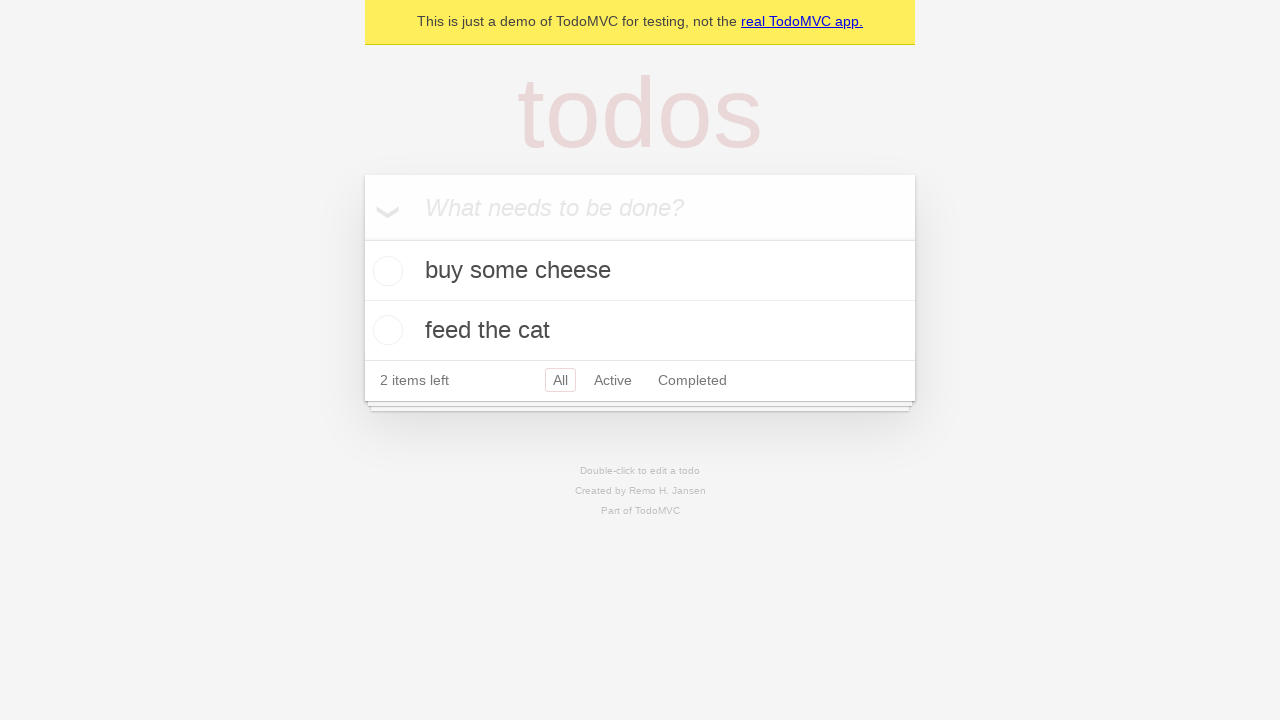

Filled todo input with 'book a doctors appointment' on internal:attr=[placeholder="What needs to be done?"i]
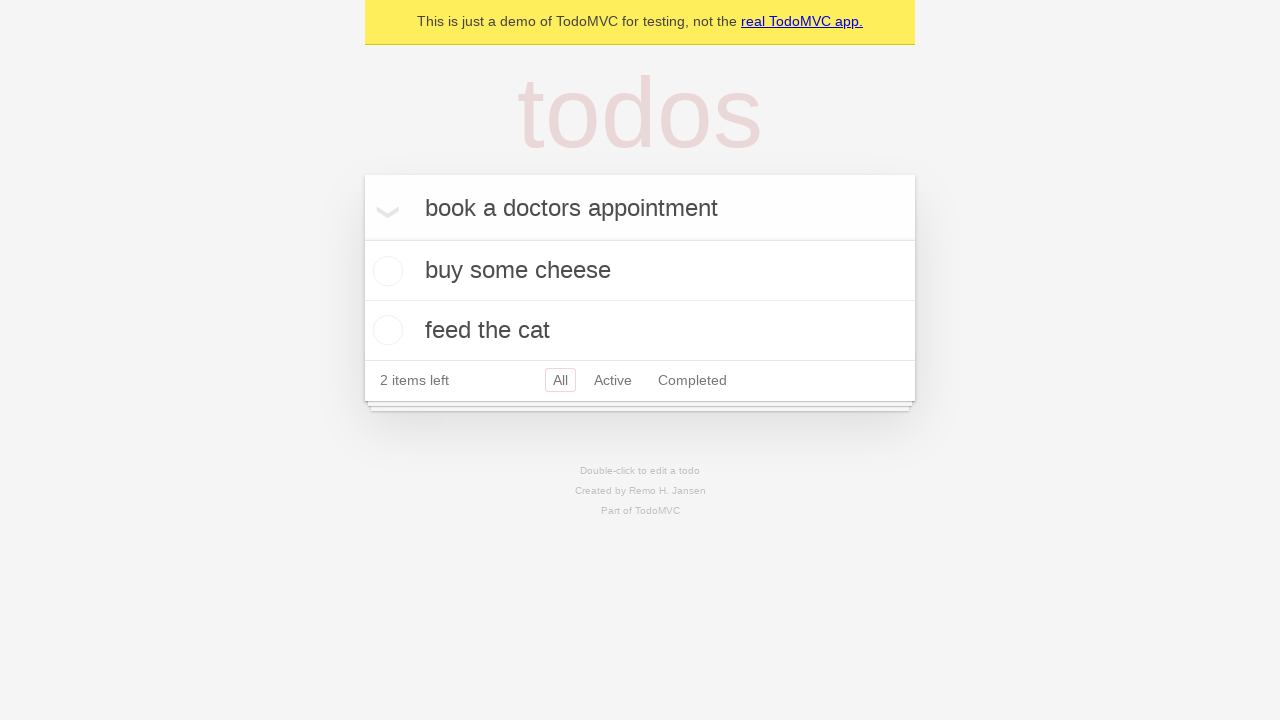

Pressed Enter to add third todo on internal:attr=[placeholder="What needs to be done?"i]
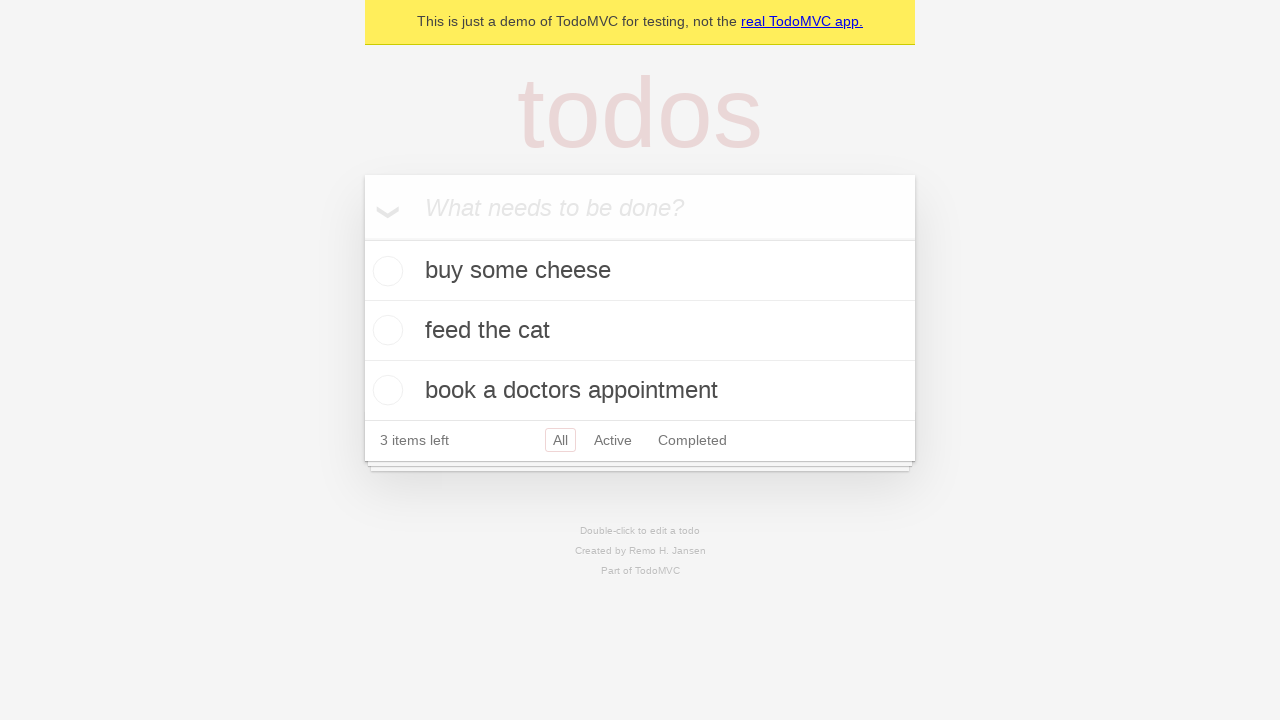

Checked toggle all checkbox to mark all items as complete at (362, 238) on internal:label="Mark all as complete"i
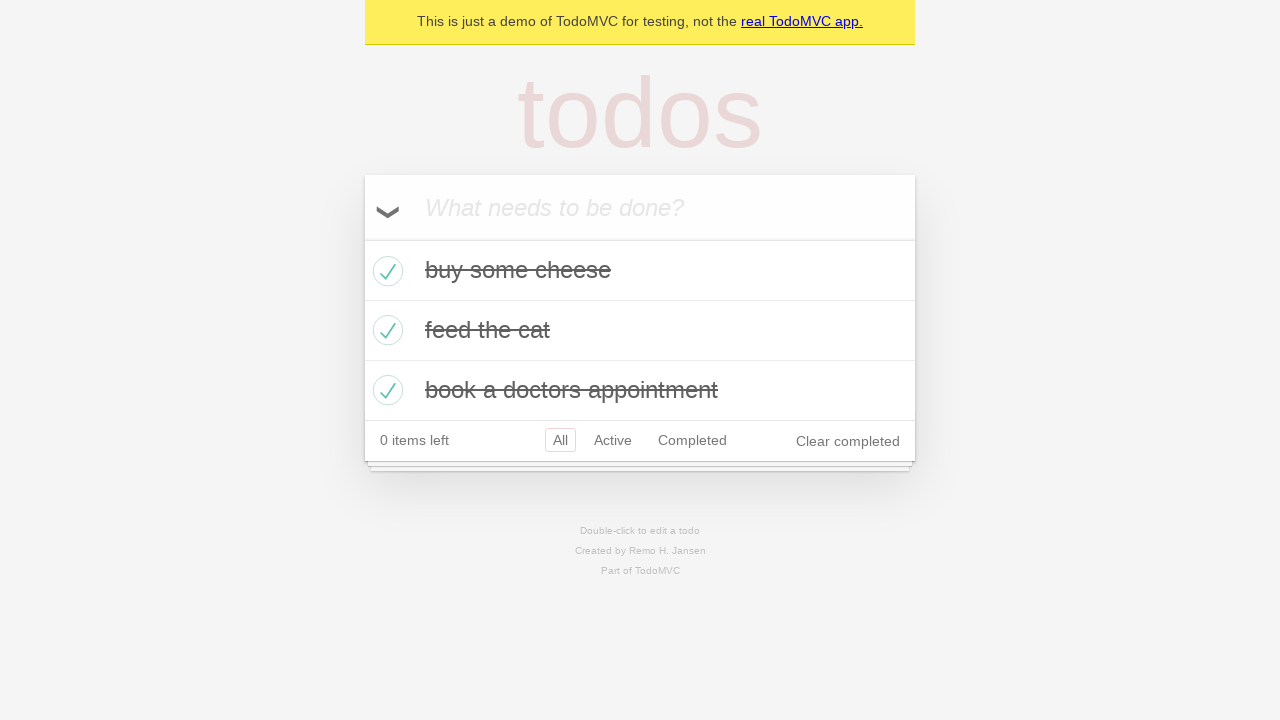

Unchecked toggle all checkbox to clear complete state of all items at (362, 238) on internal:label="Mark all as complete"i
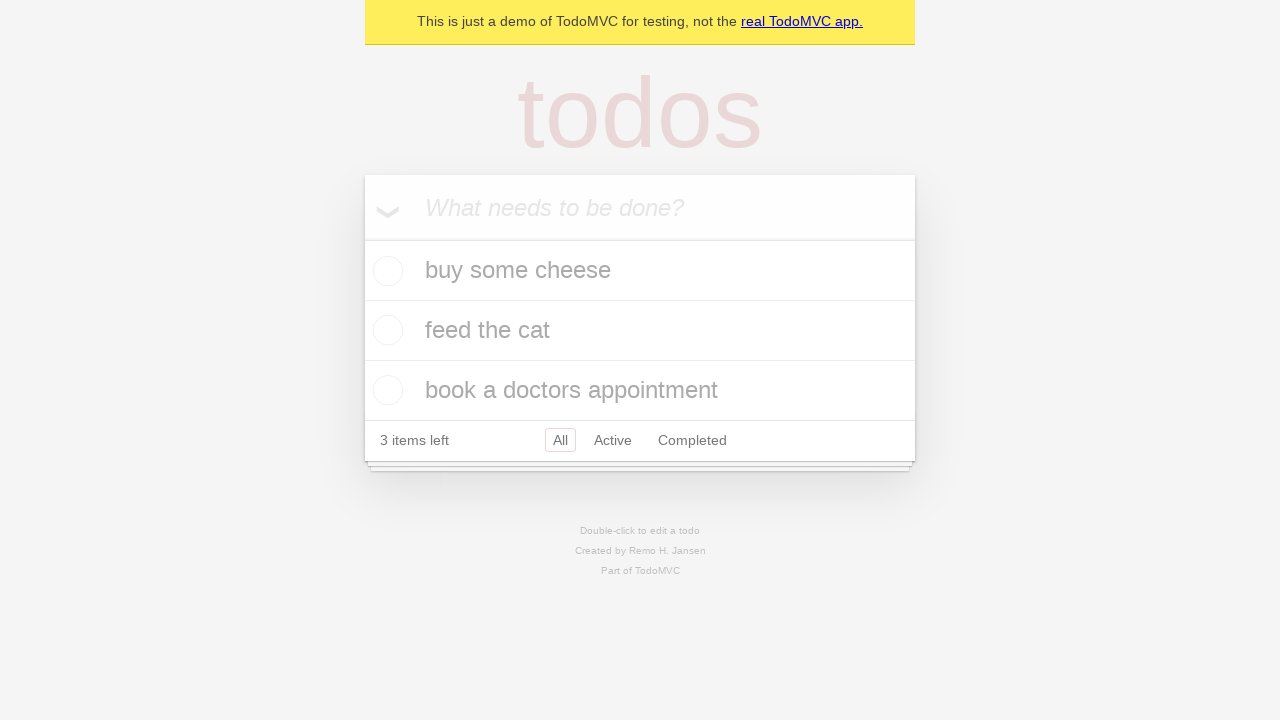

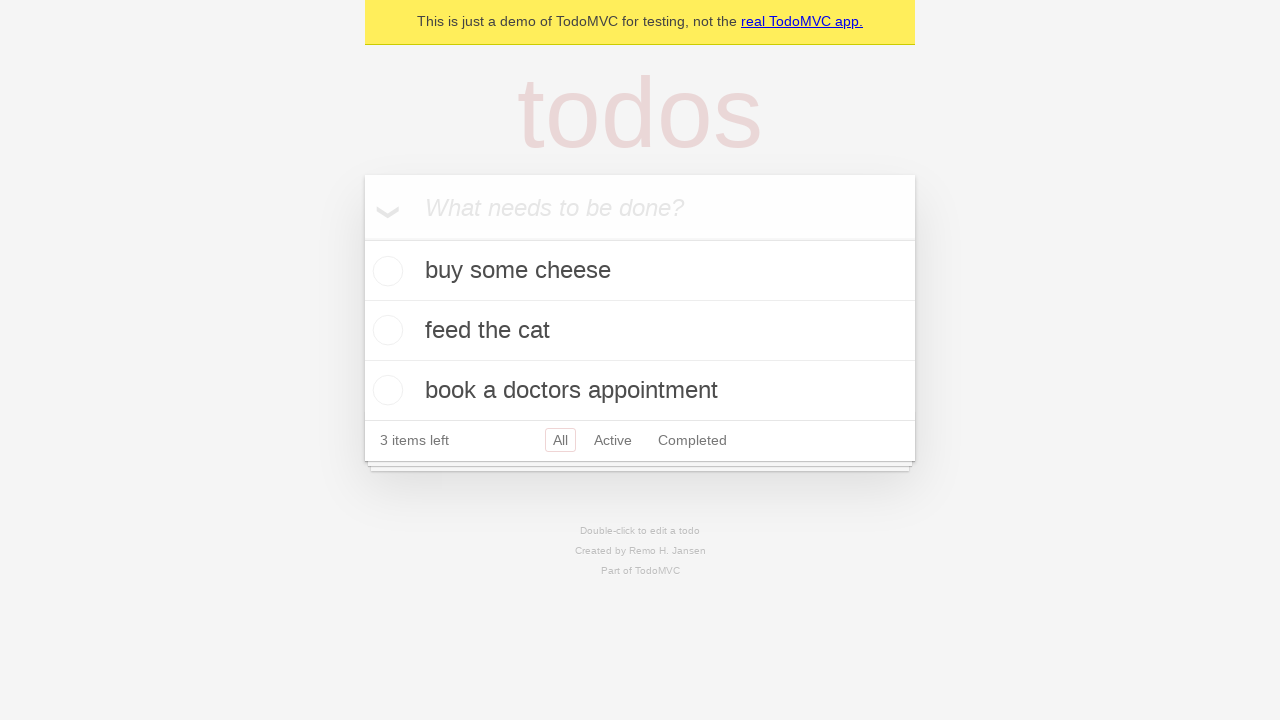